Navigates to Flipkart homepage and analyzes all images on the page, checking their visibility status

Starting URL: https://www.flipkart.com/

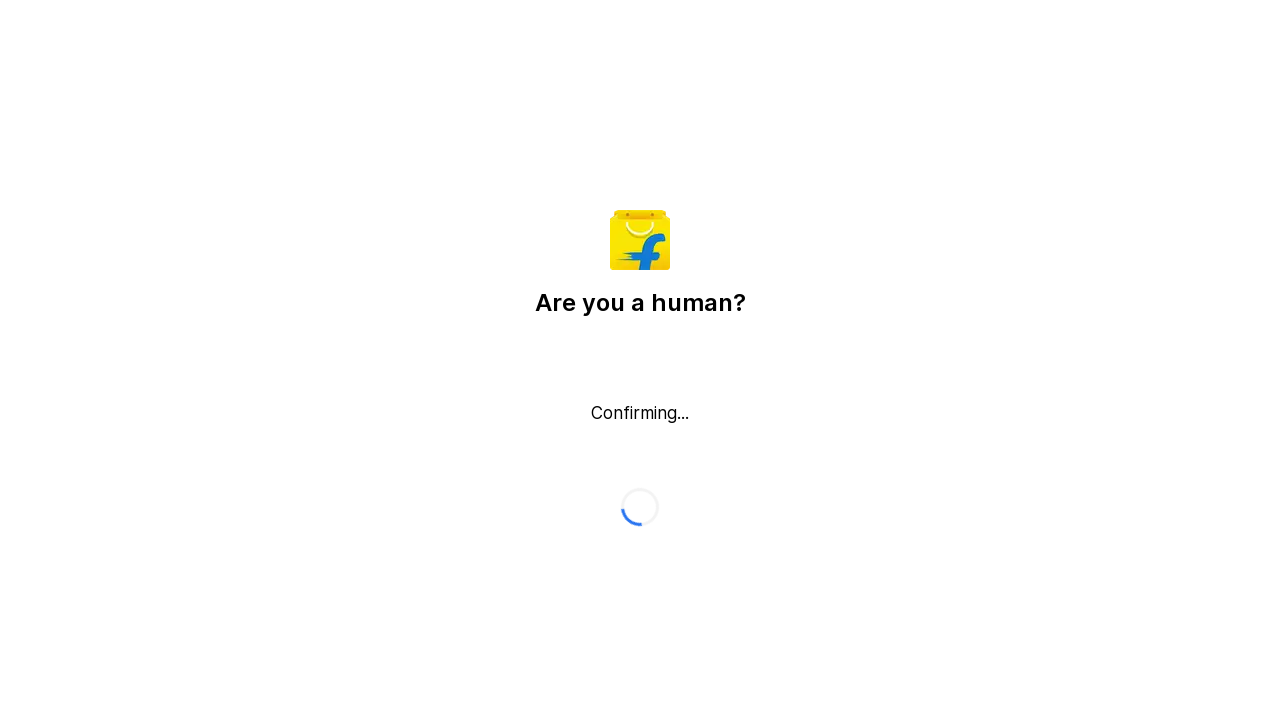

Waited for Flipkart homepage to fully load (networkidle)
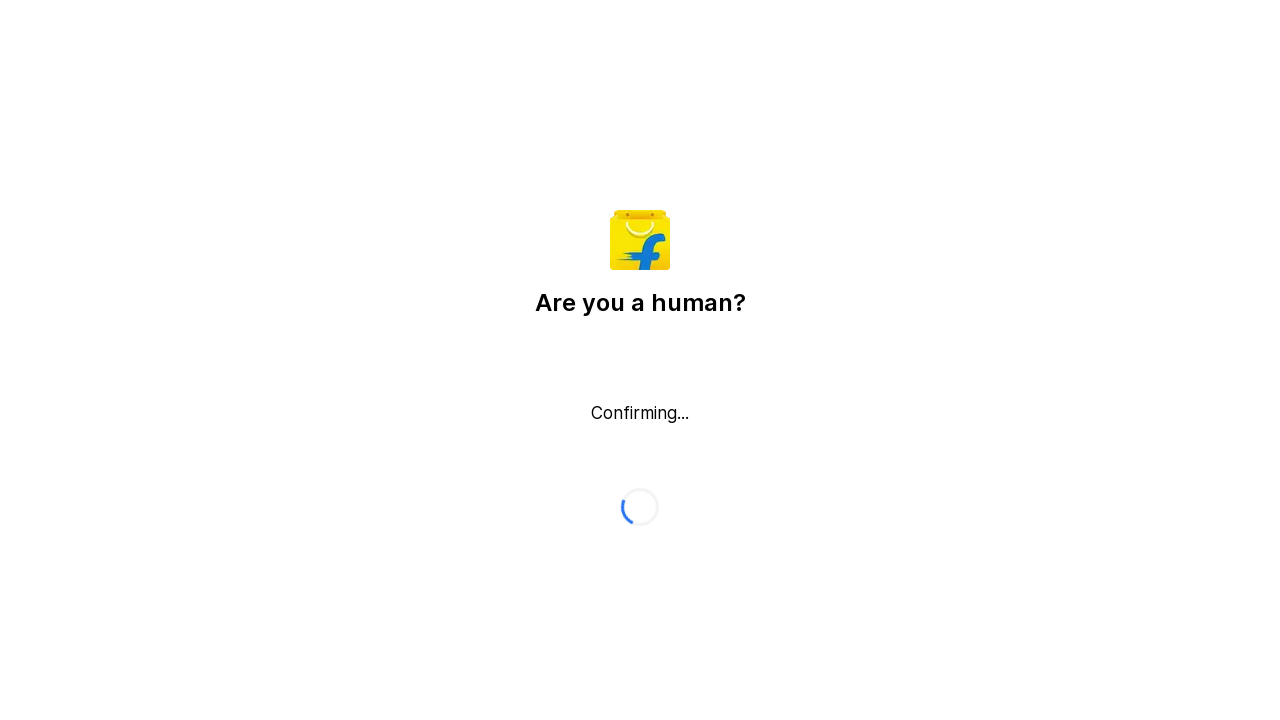

Located all images on the Flipkart homepage
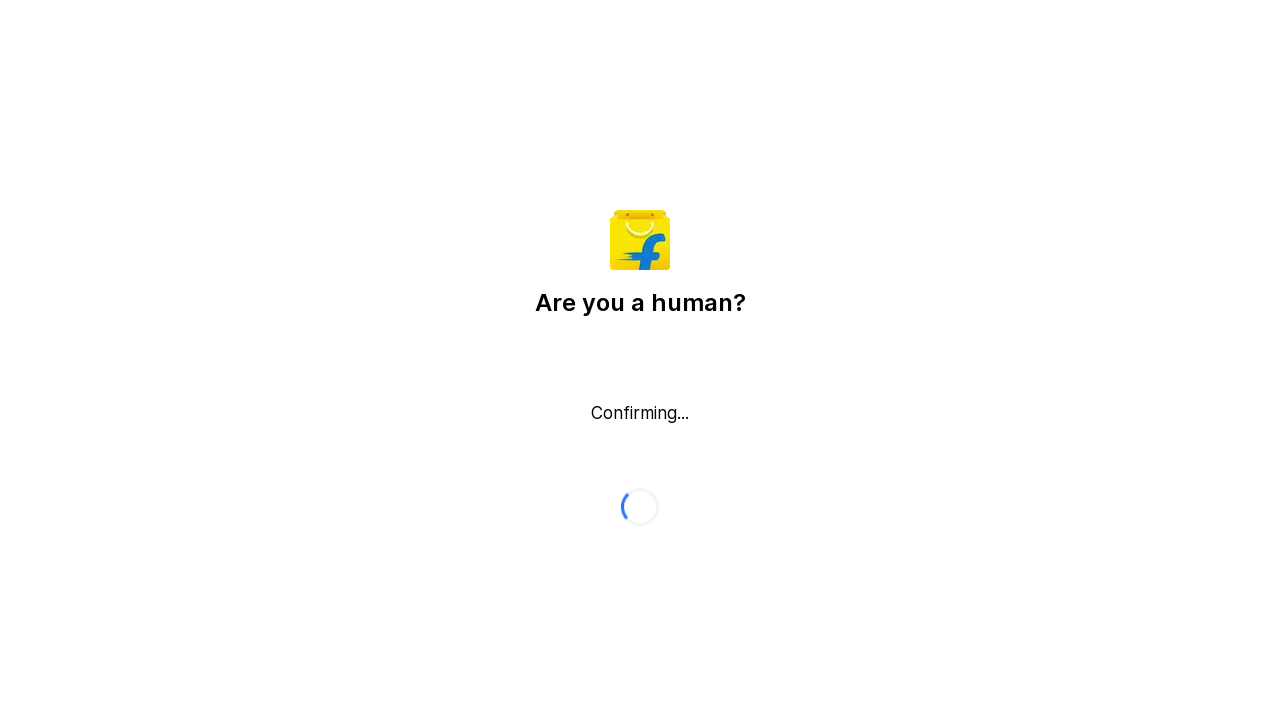

Analyzed all 1 images on the page - 1 visible, 0 invisible
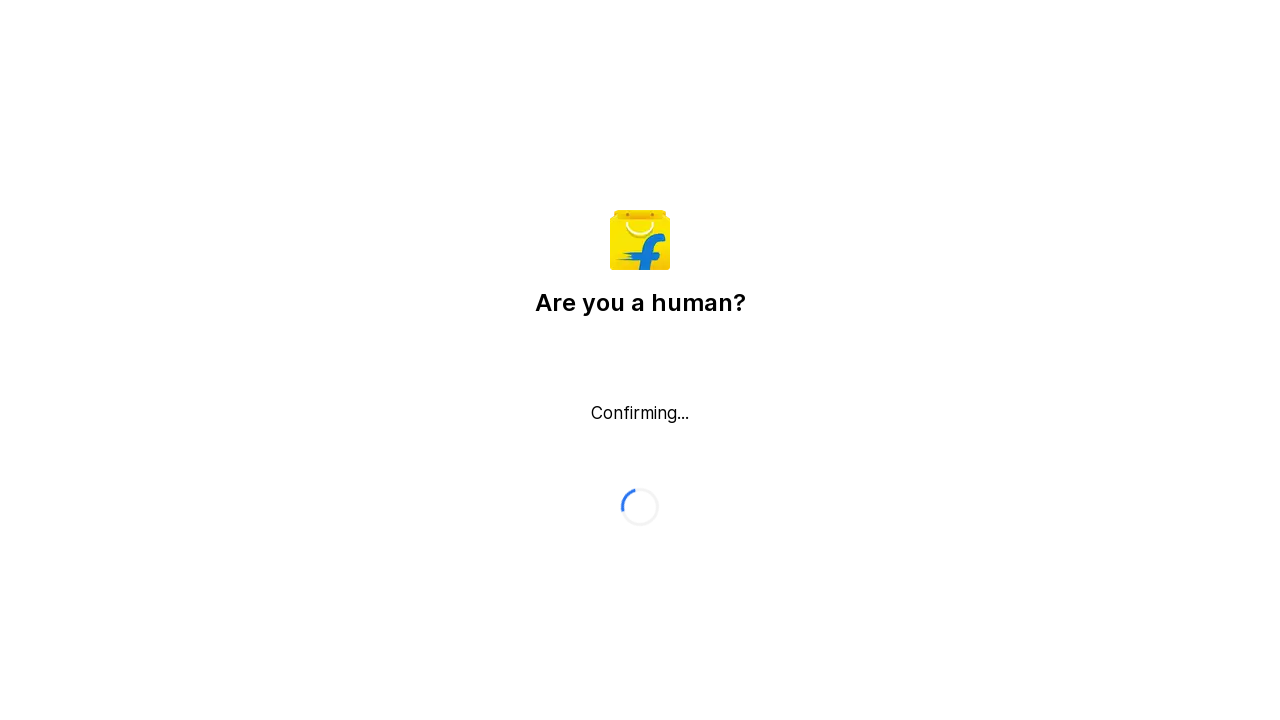

Verified that images are present on the page (found 1 images)
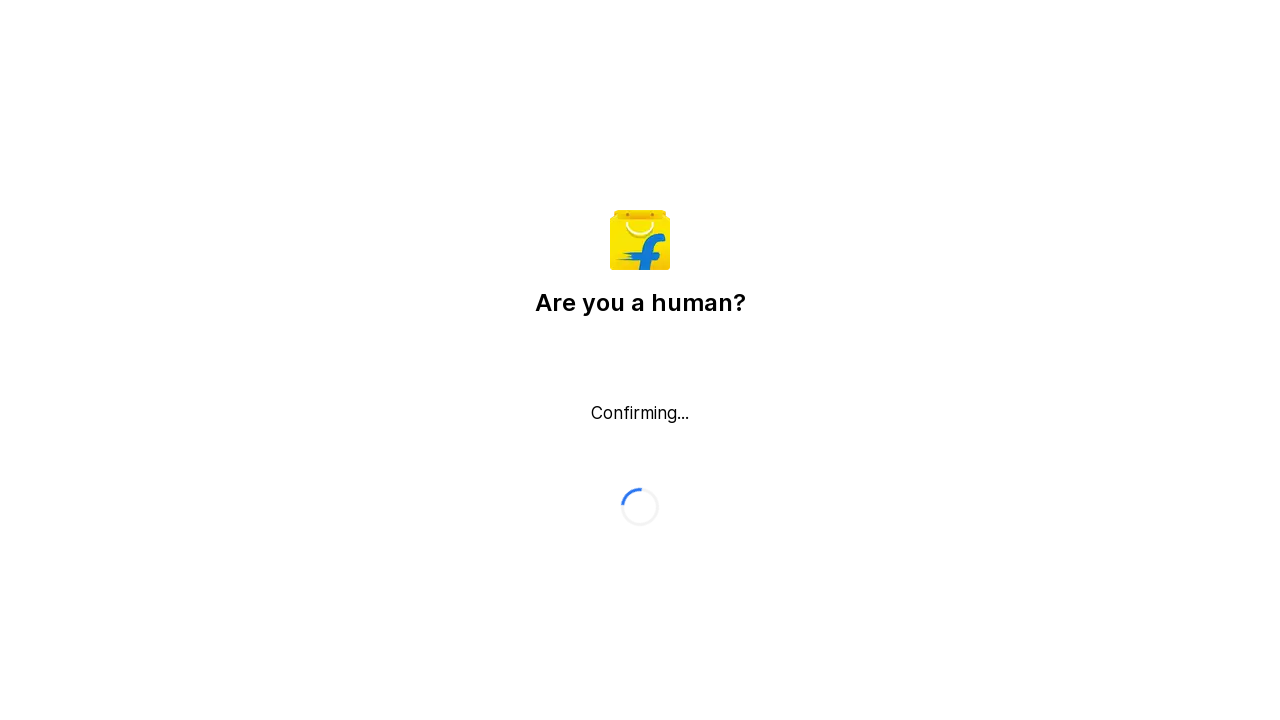

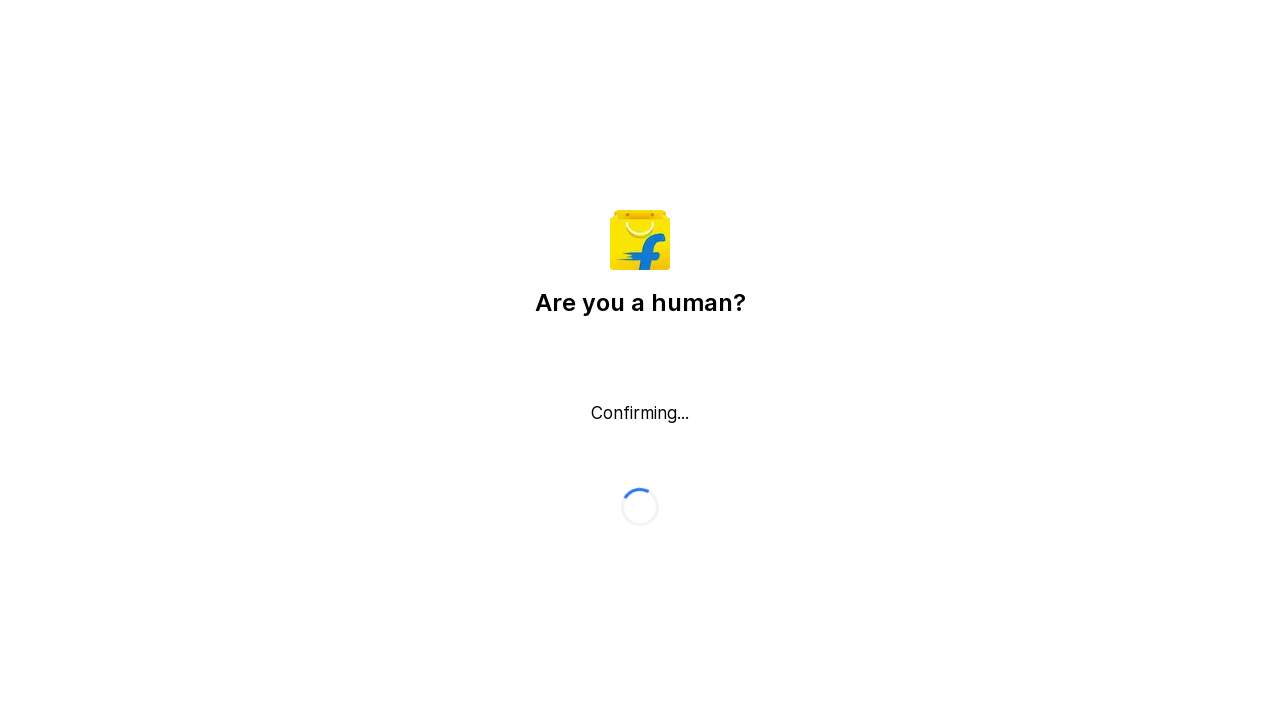